Searches for a specific GitHub repository, navigates to it, opens the Issues tab, and verifies that an issue with a specific name exists.

Starting URL: https://github.com/

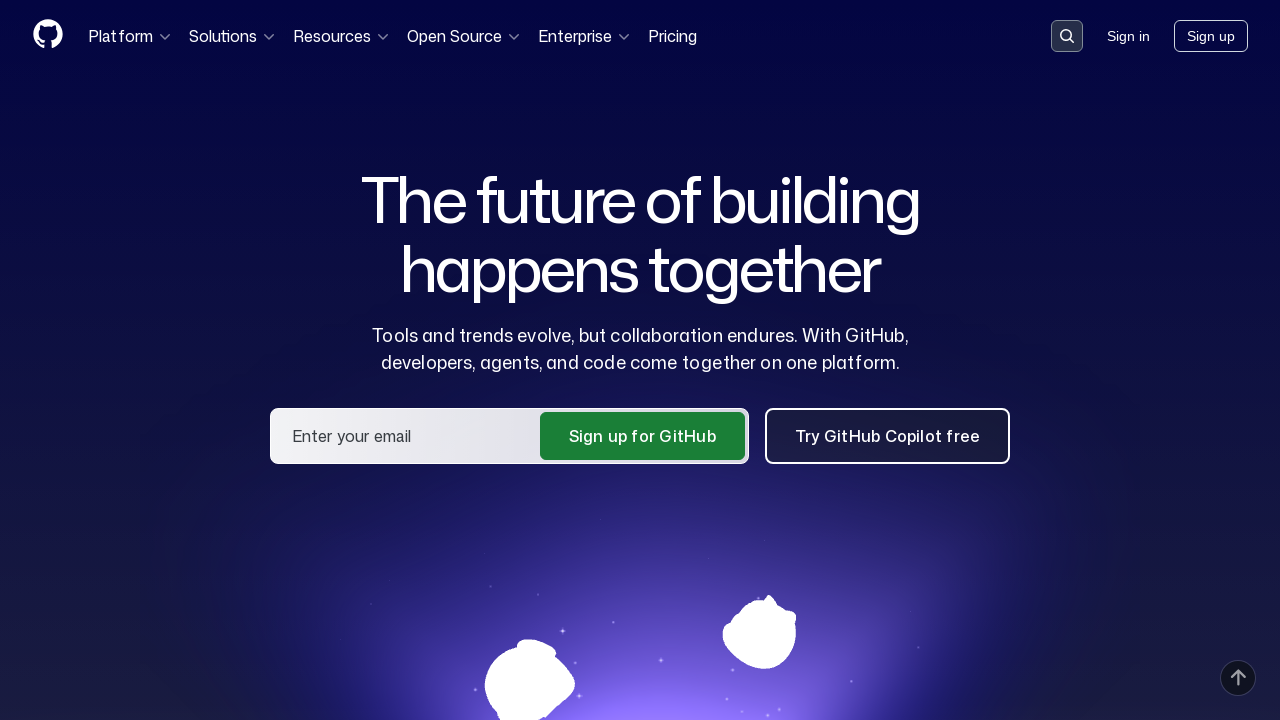

Clicked on search input container at (1067, 36) on .search-input-container
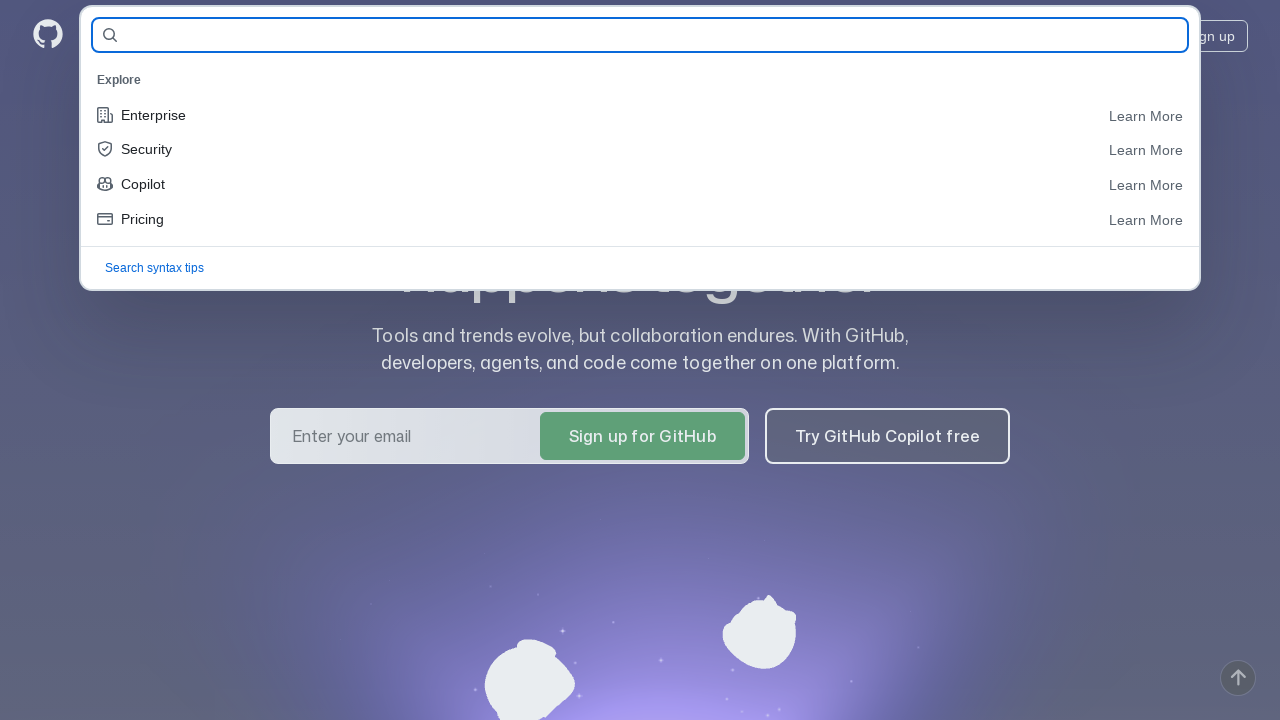

Filled search field with repository name 'KeNiY163/allure_homework' on #query-builder-test
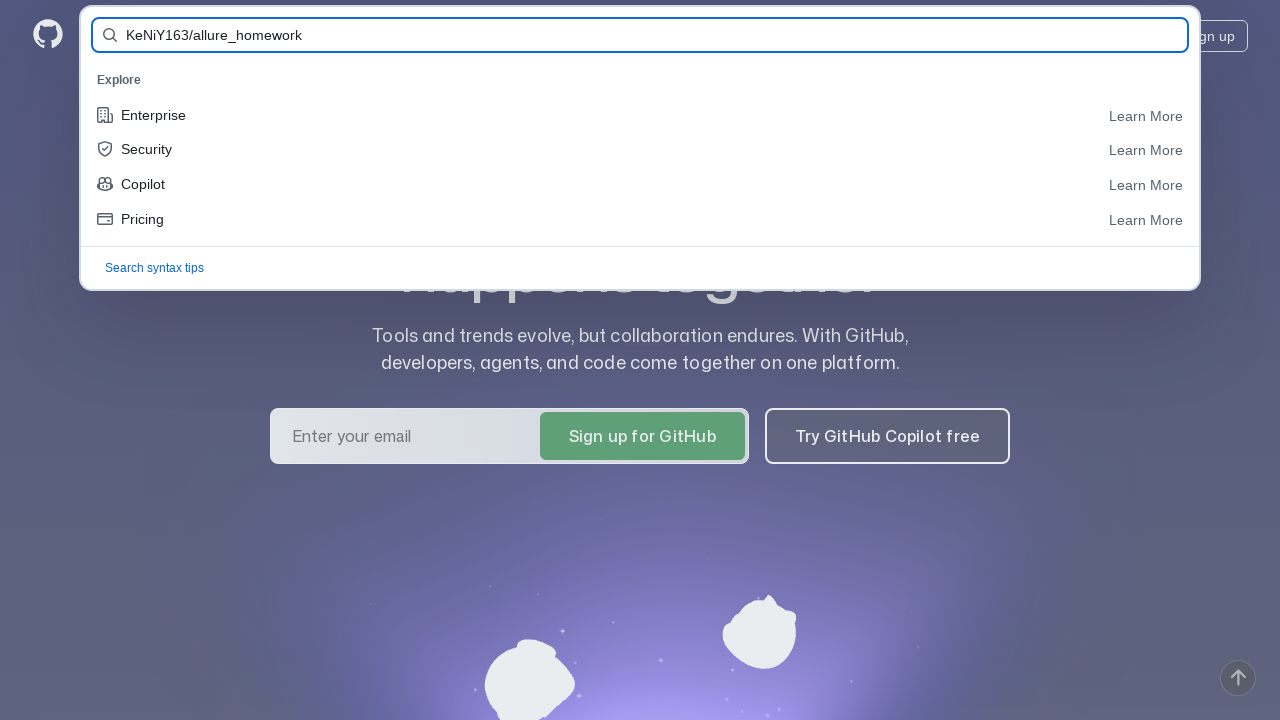

Pressed Enter to search for repository
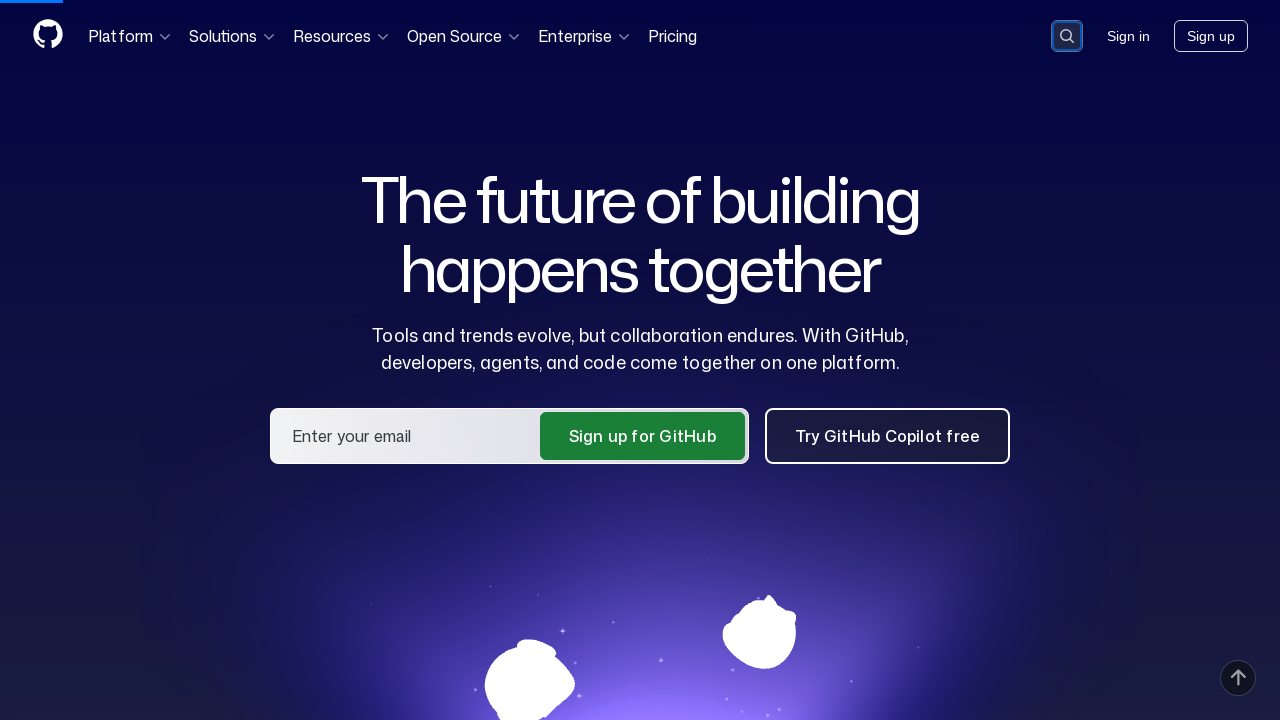

Clicked on repository link 'KeNiY163/allure_homework' in search results at (473, 161) on a:has-text('KeNiY163/allure_homework')
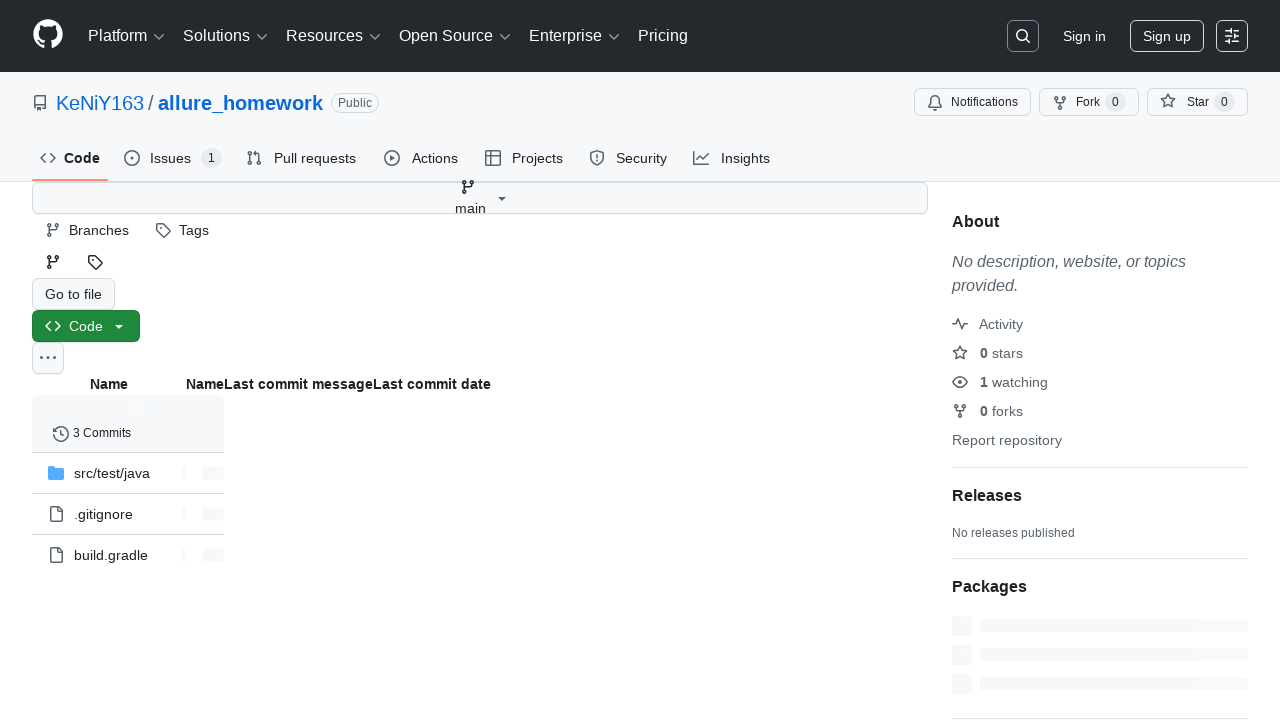

Clicked on Issues tab at (173, 158) on #issues-tab
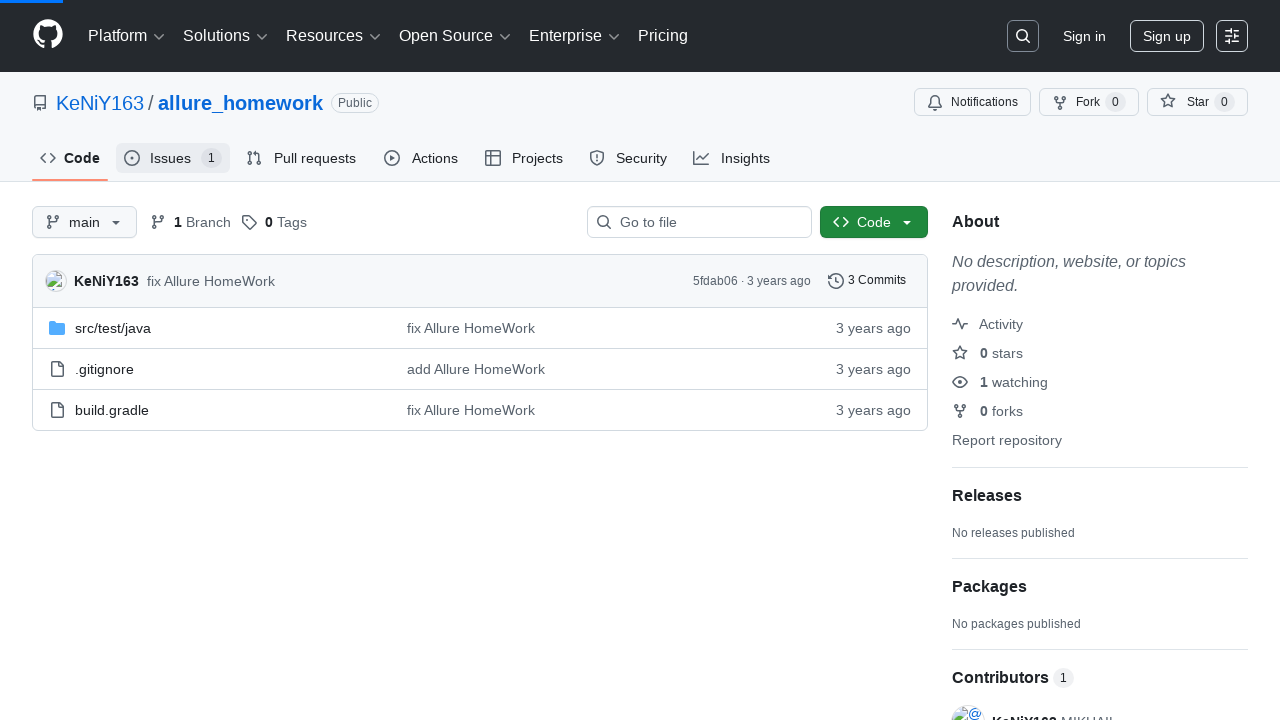

Verified that issue 'Hello Allure!' exists
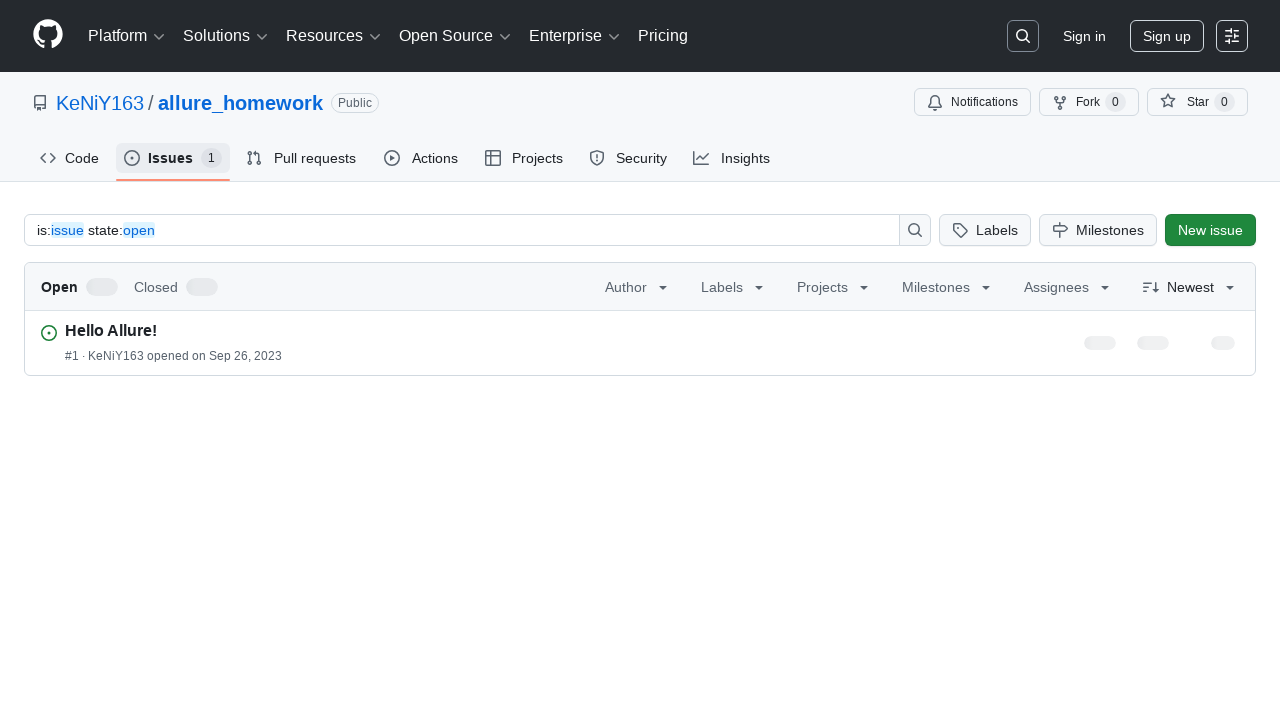

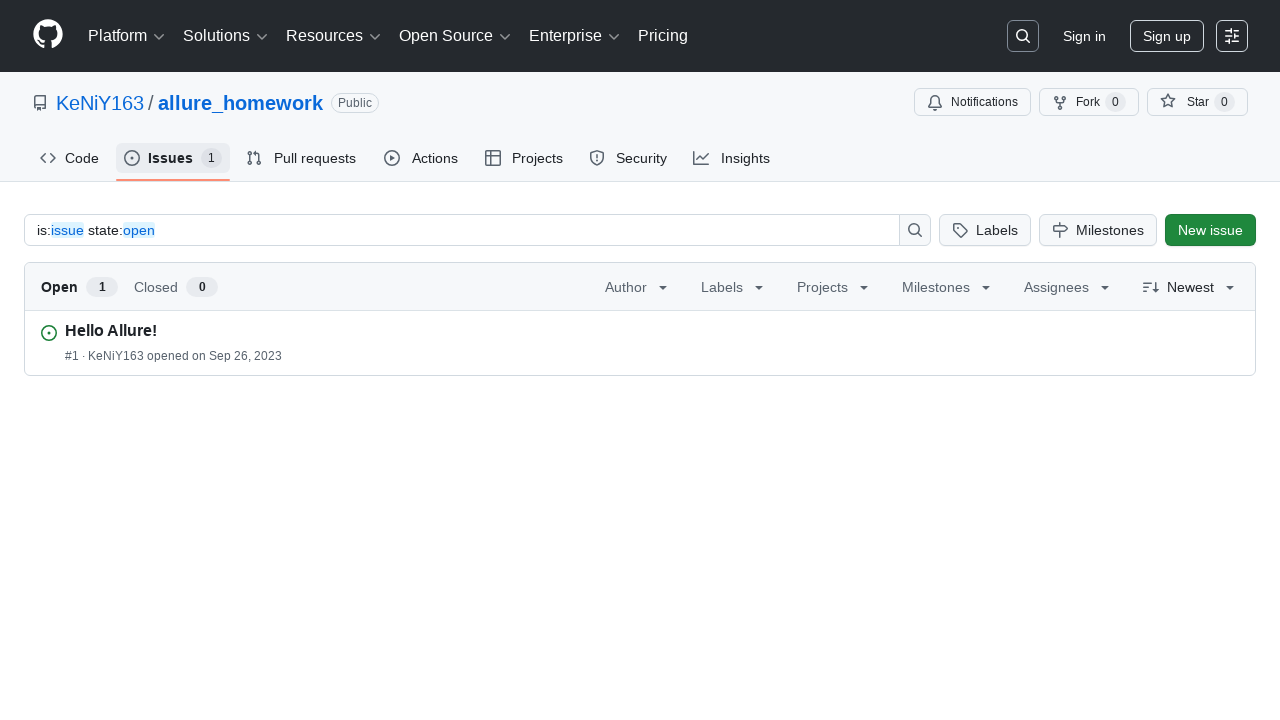